Fills out the RPA Challenge form with person details (first name, last name, role, company, address, email, phone) and submits the form.

Starting URL: http://www.rpachallenge.com/

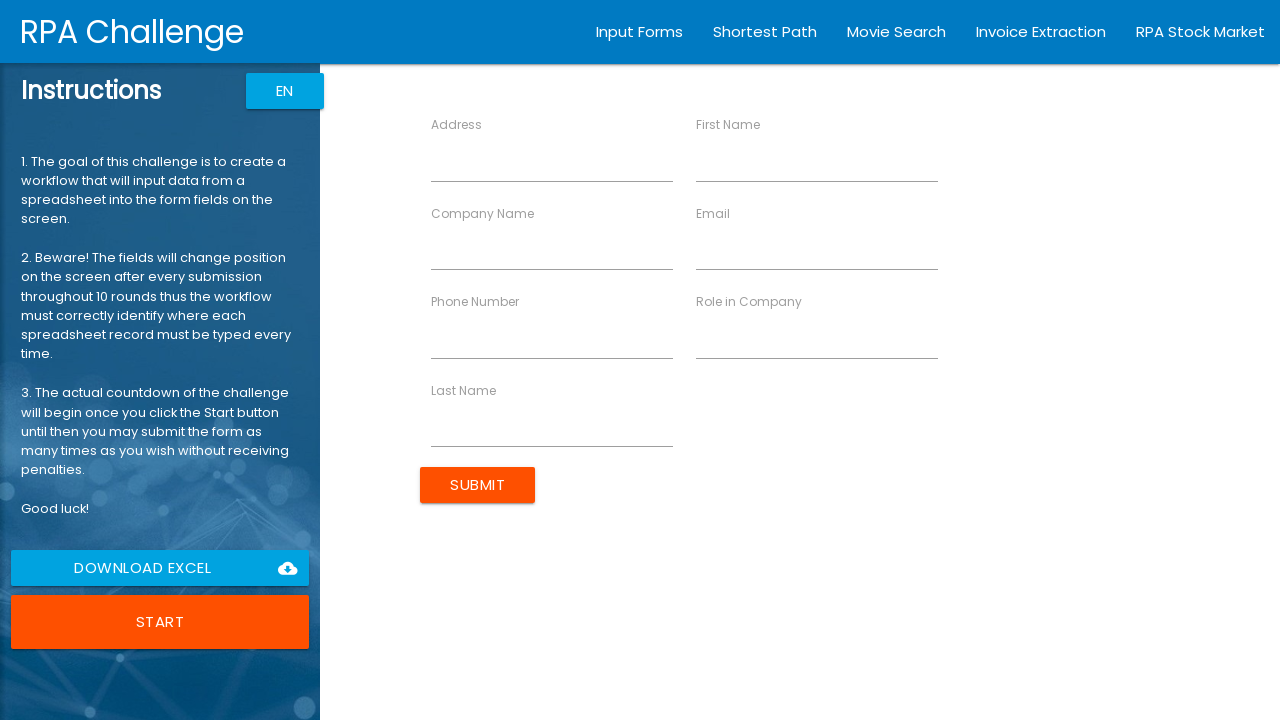

Filled First Name field with 'Michael' on //label[contains(text(), 'First Name')]//following-sibling::input
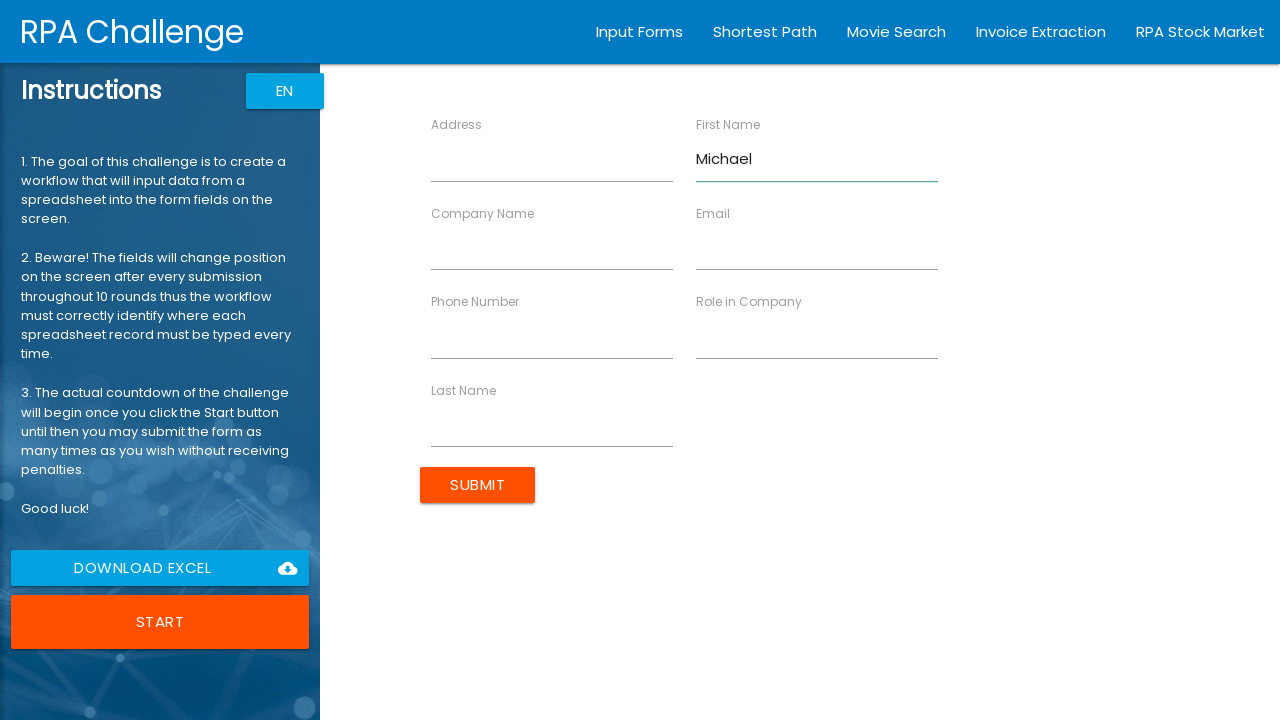

Filled Last Name field with 'Thompson' on //label[contains(text(), 'Last Name')]//following-sibling::input
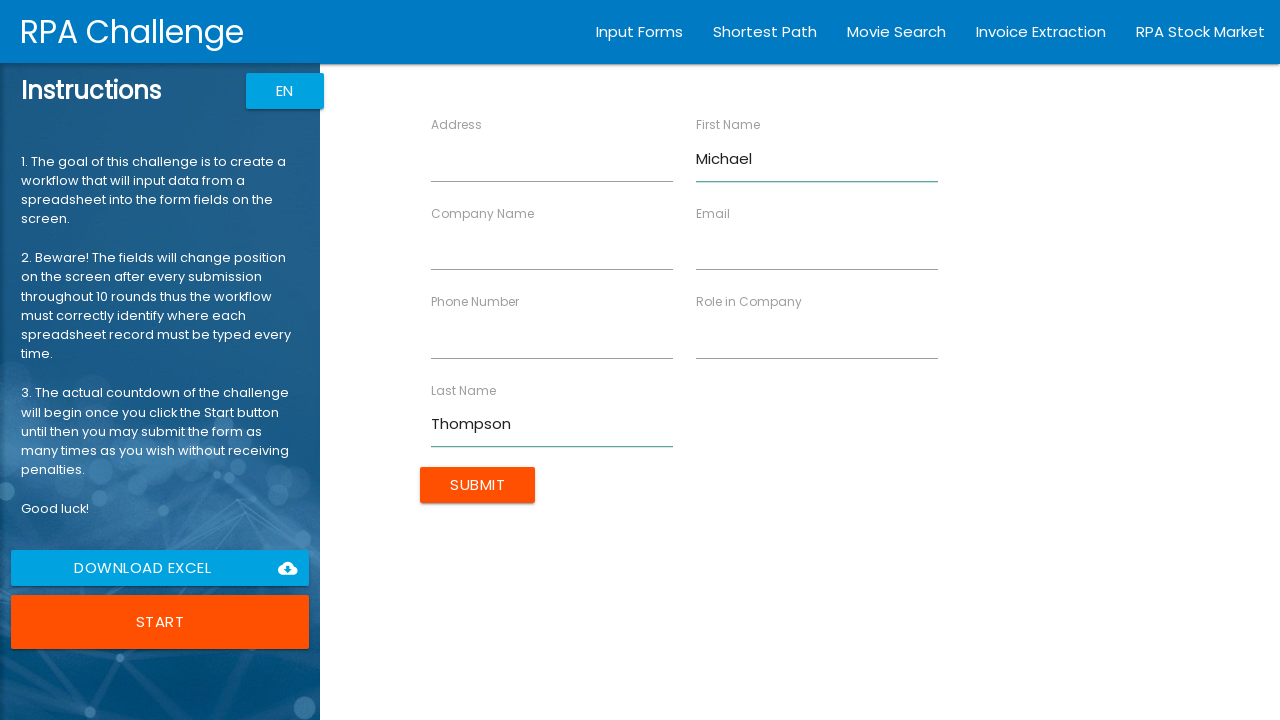

Filled Role field with 'Software Engineer' on //label[contains(text(), 'Role')]//following-sibling::input
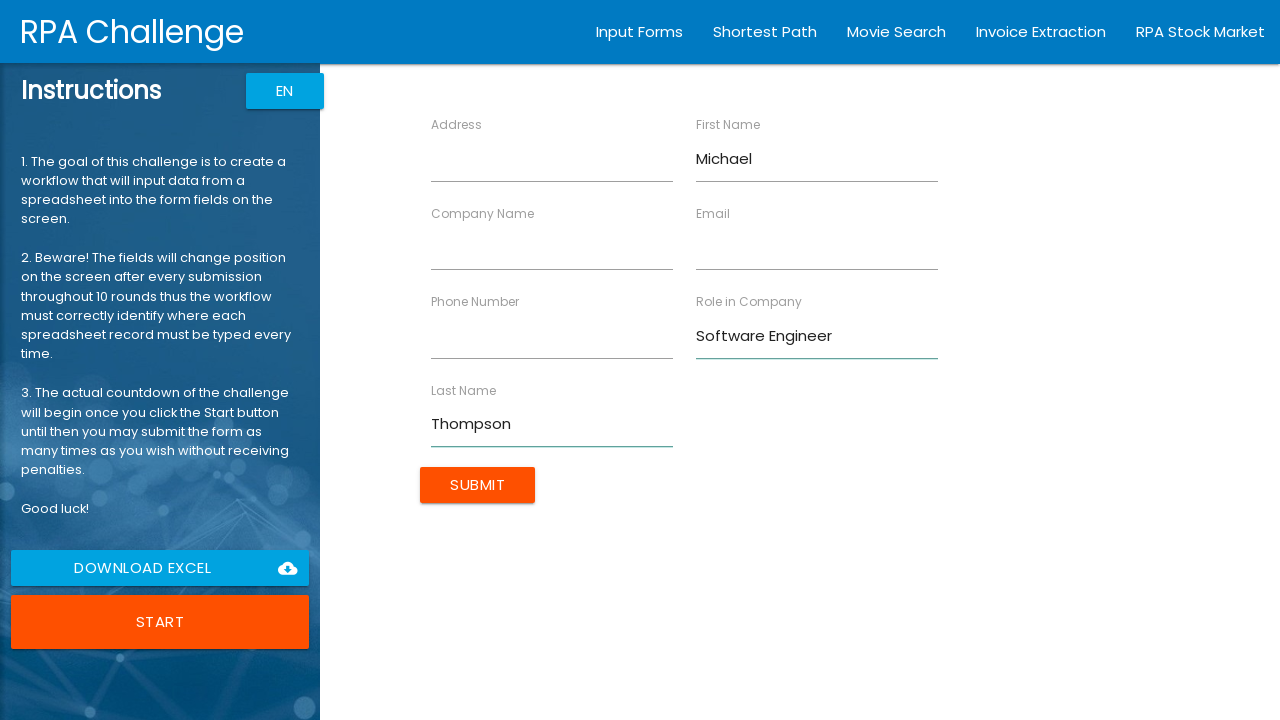

Filled Company Name field with 'Tech Solutions Inc' on //label[contains(text(), 'Company Name')]//following-sibling::input
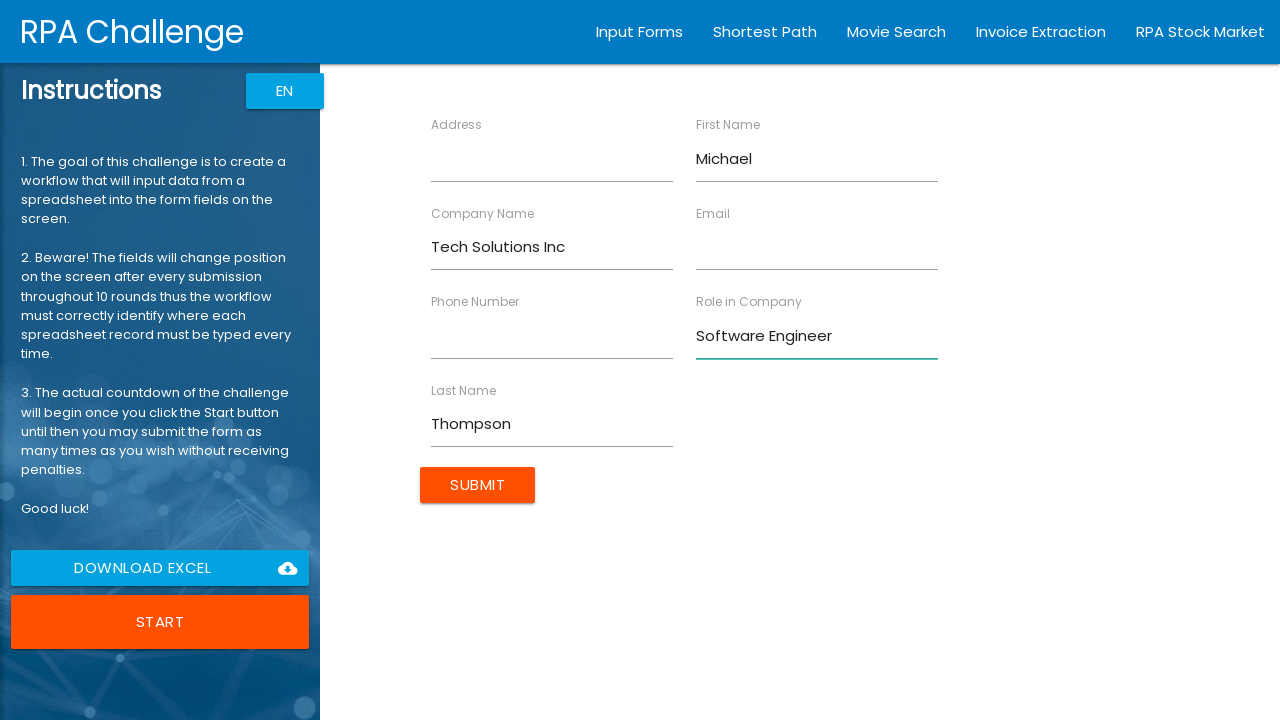

Filled Address field with '742 Innovation Drive, San Francisco' on //label[contains(text(), 'Address')]//following-sibling::input
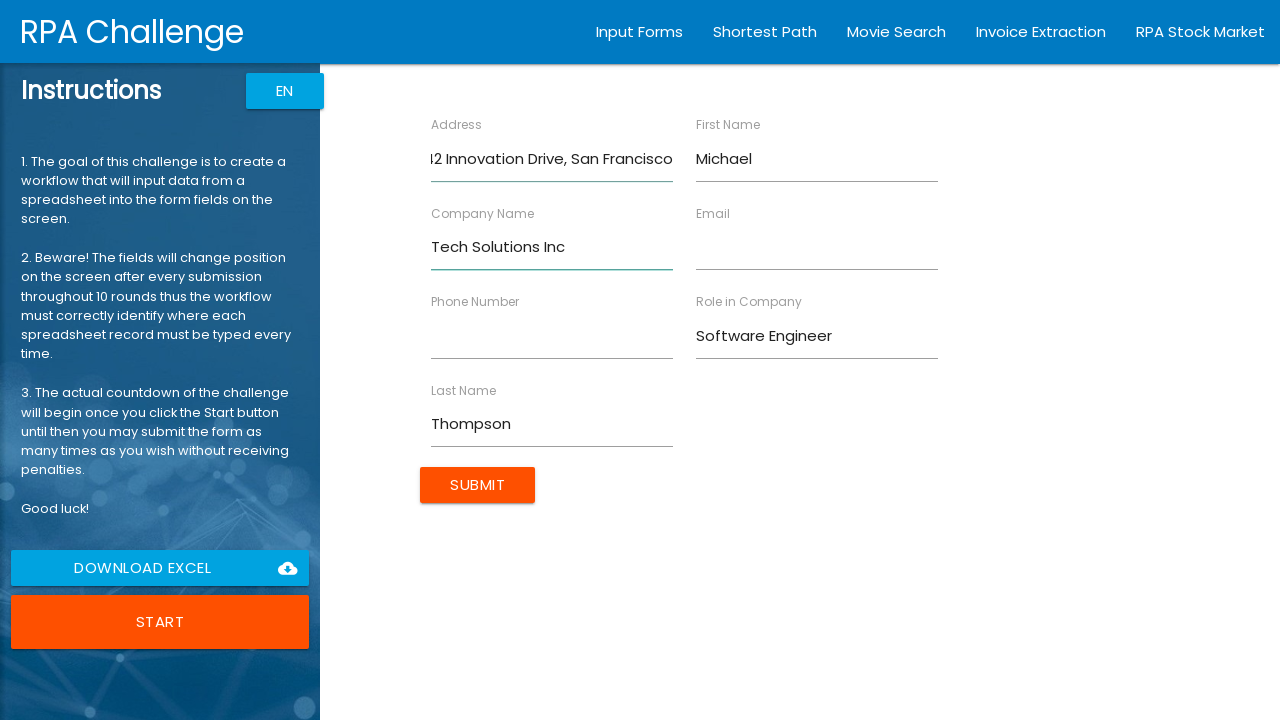

Filled Email field with 'michael.thompson@techsolutions.com' on //label[contains(text(), 'Email')]//following-sibling::input
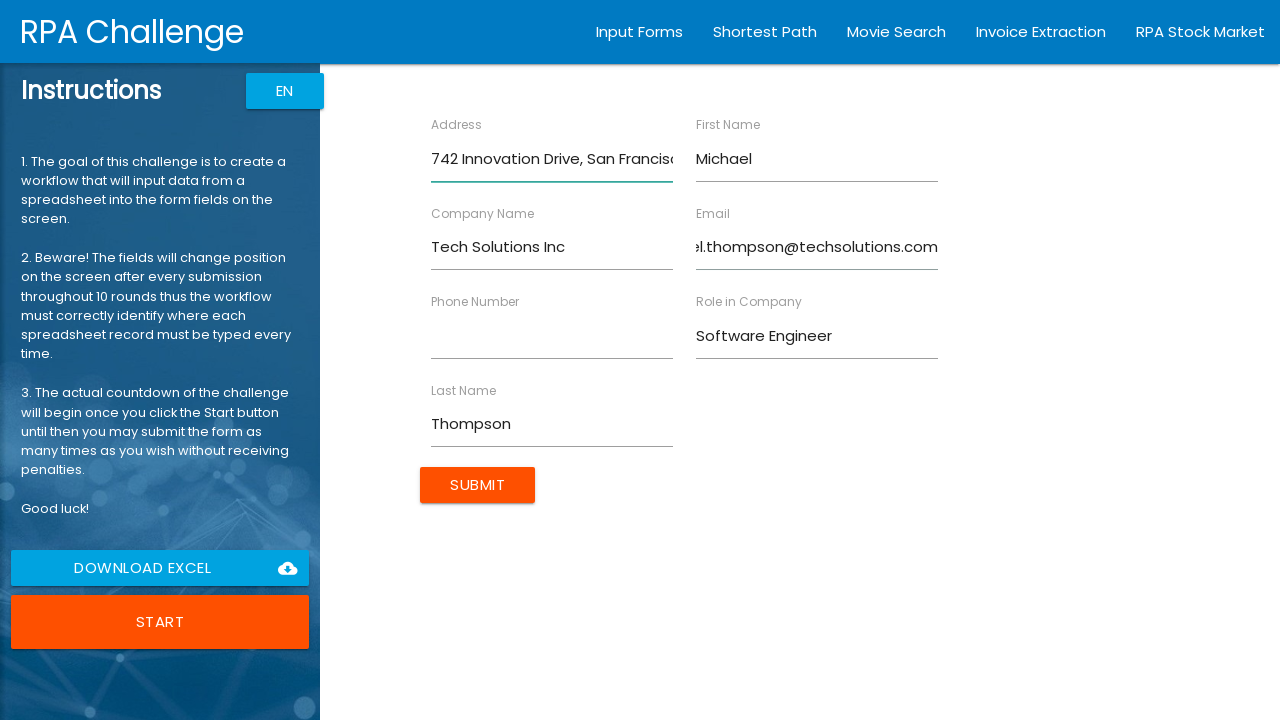

Filled Phone Number field with '5551234567' on //label[contains(text(), 'Phone')]//following-sibling::input
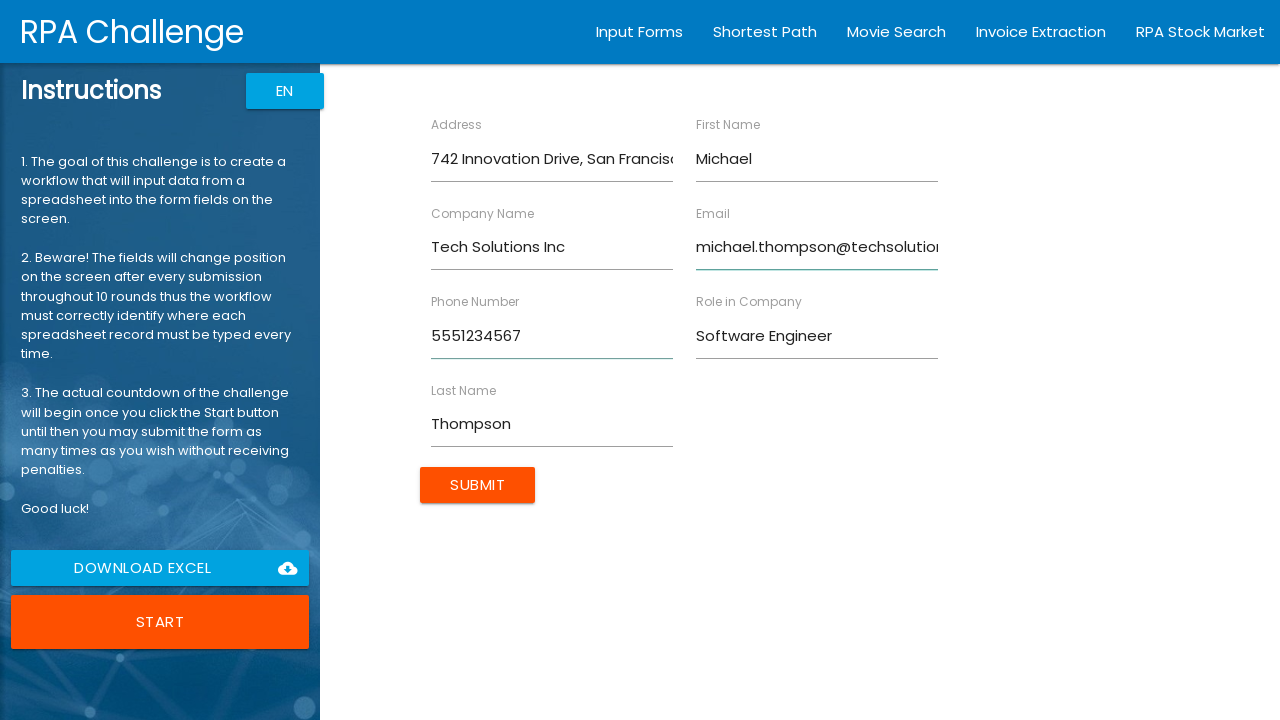

Clicked submit button to complete form submission at (478, 485) on xpath=//form//input[@type='submit']
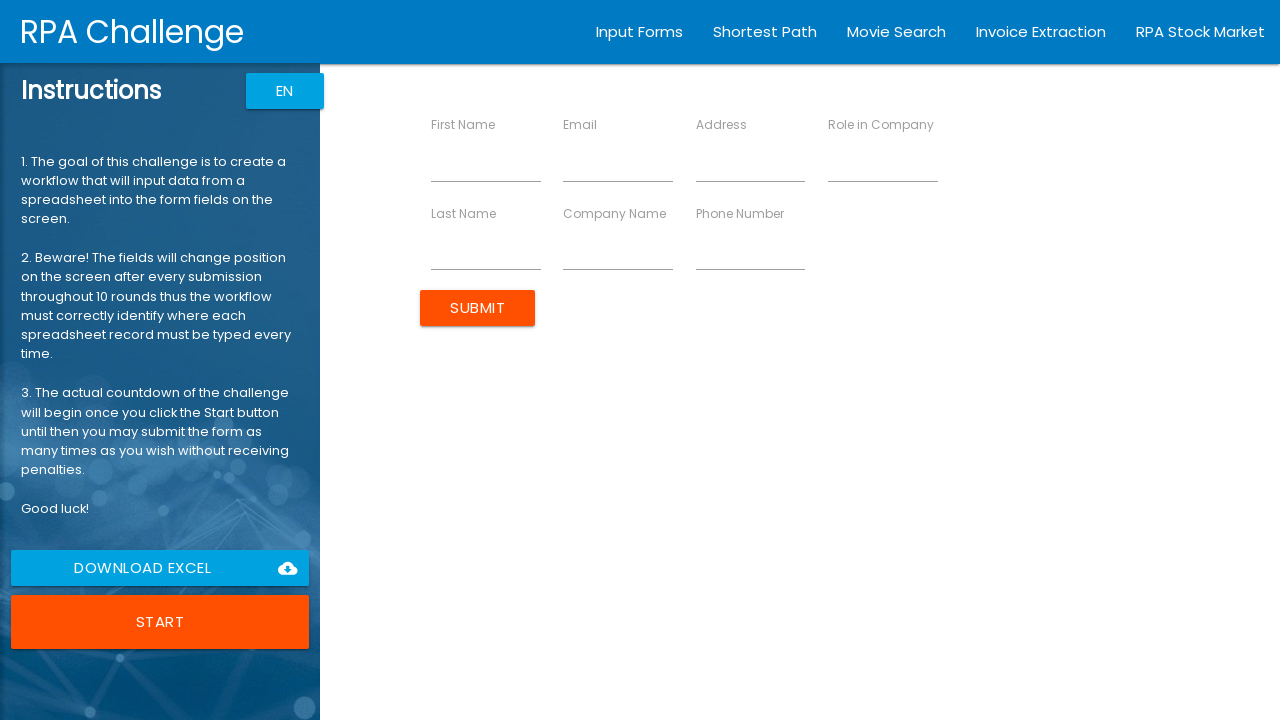

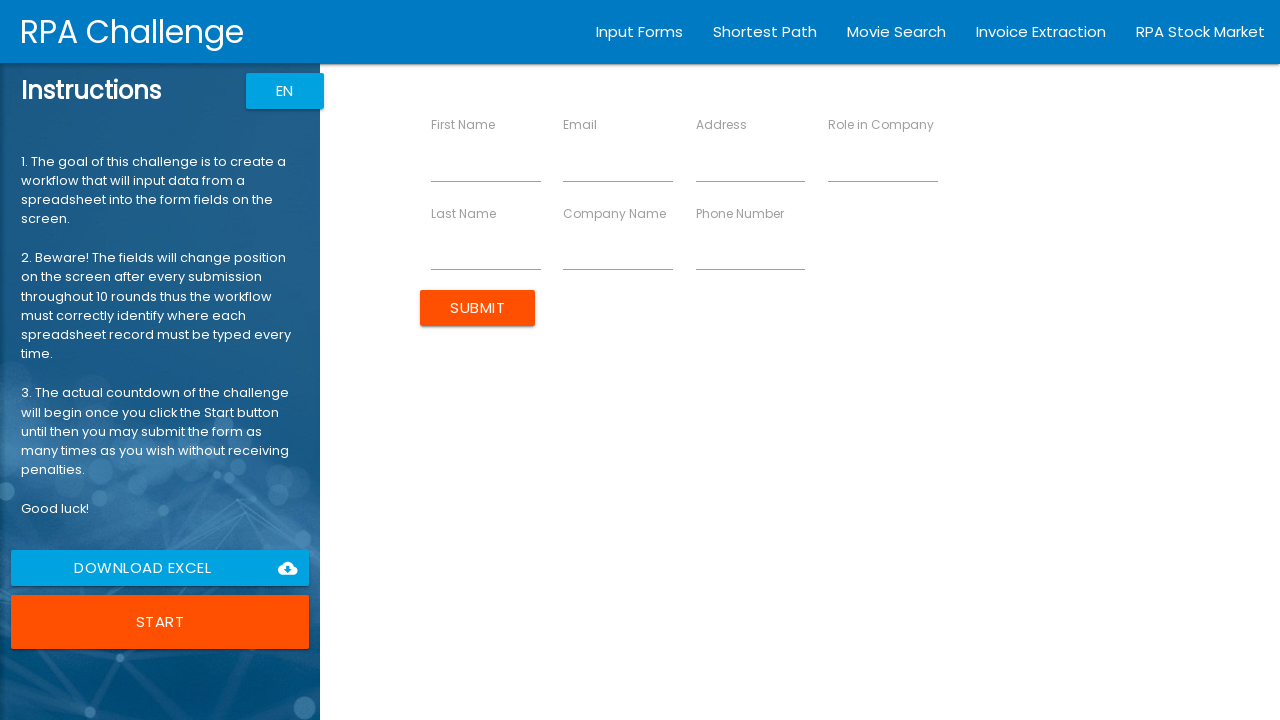